Tests form interaction on Selenium's demo web form page by filling a text input and password input field, then clicking the submit button.

Starting URL: https://www.selenium.dev/selenium/web/web-form.html

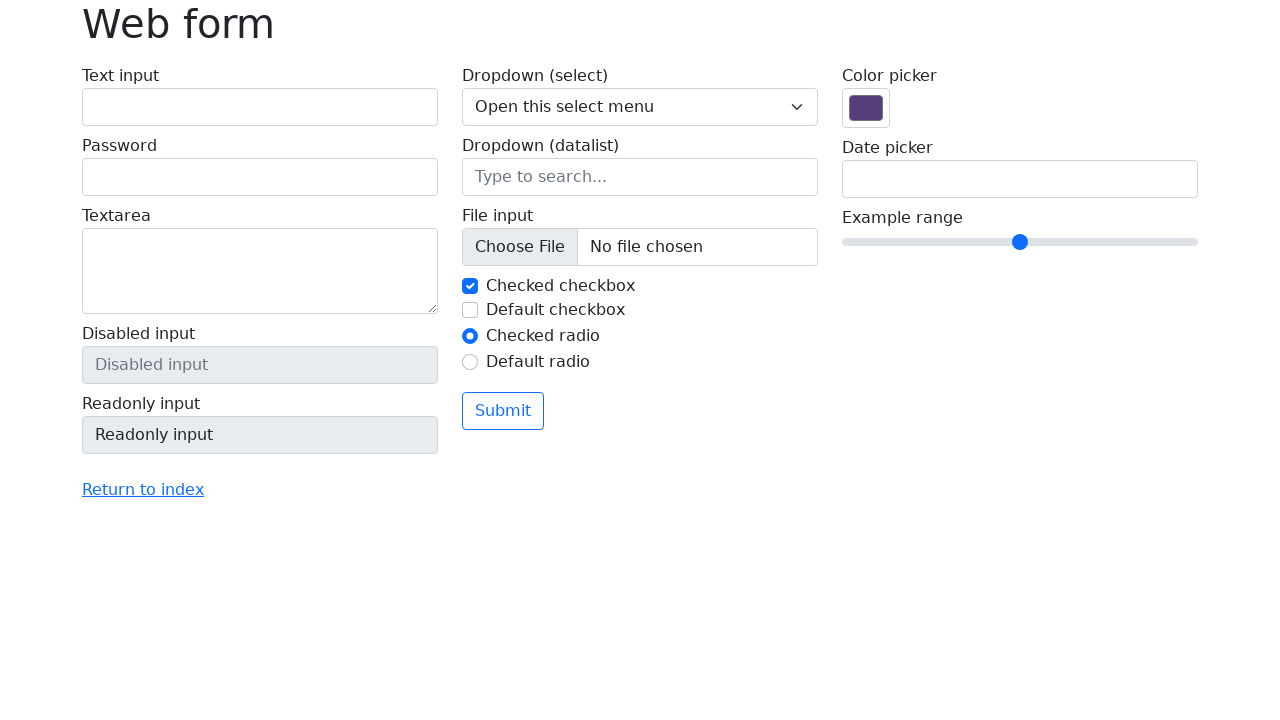

Filled text input field with 'Selenium' on #my-text-id
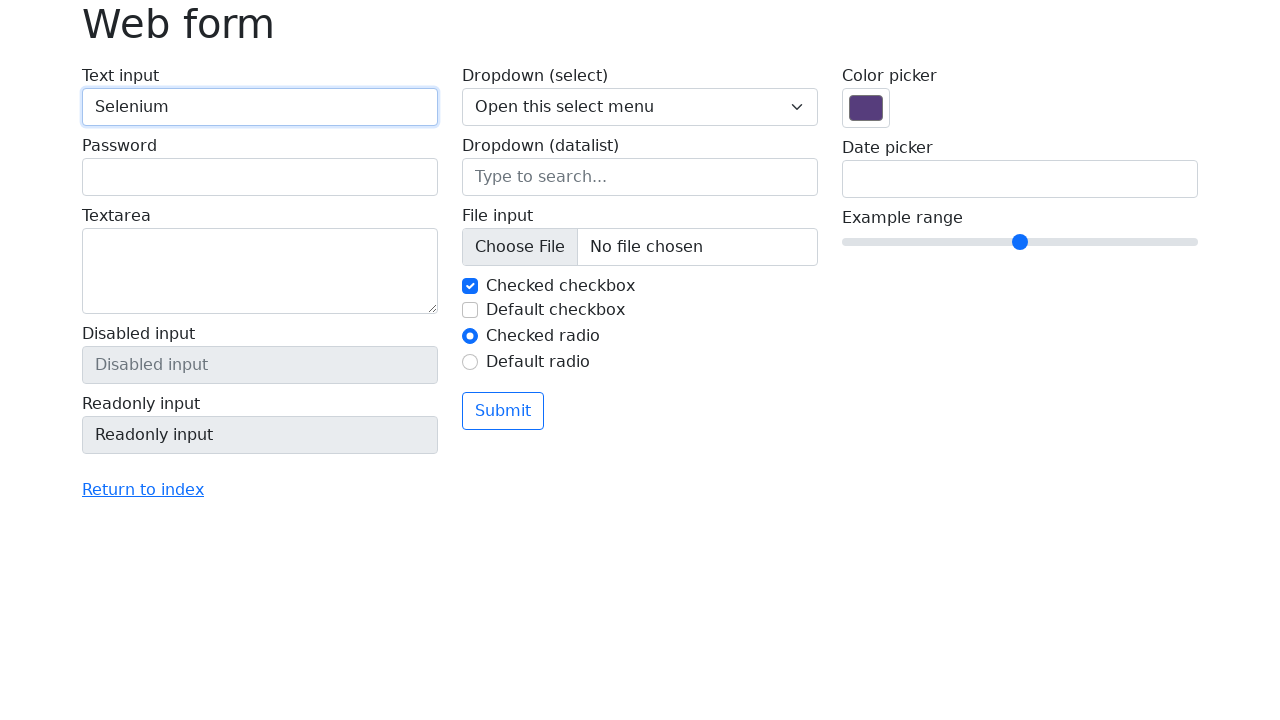

Filled password input field with '1234' on input[name='my-password']
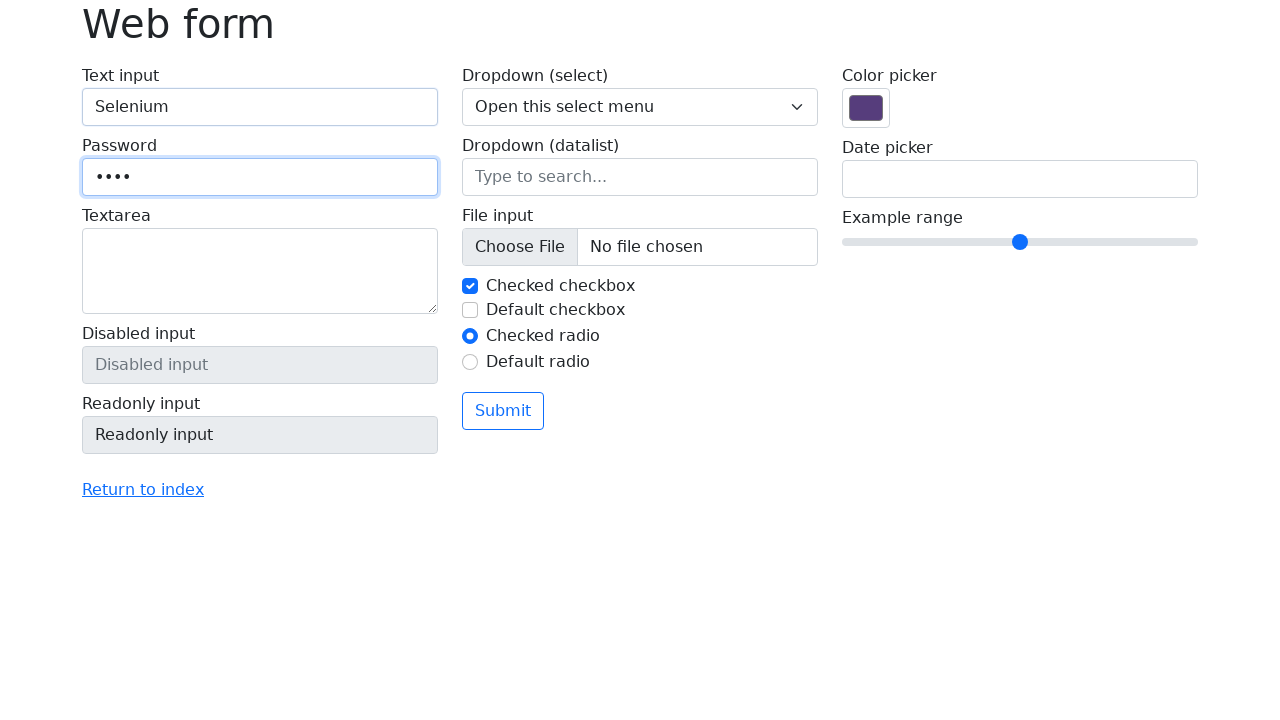

Clicked submit button to submit the form at (503, 411) on button
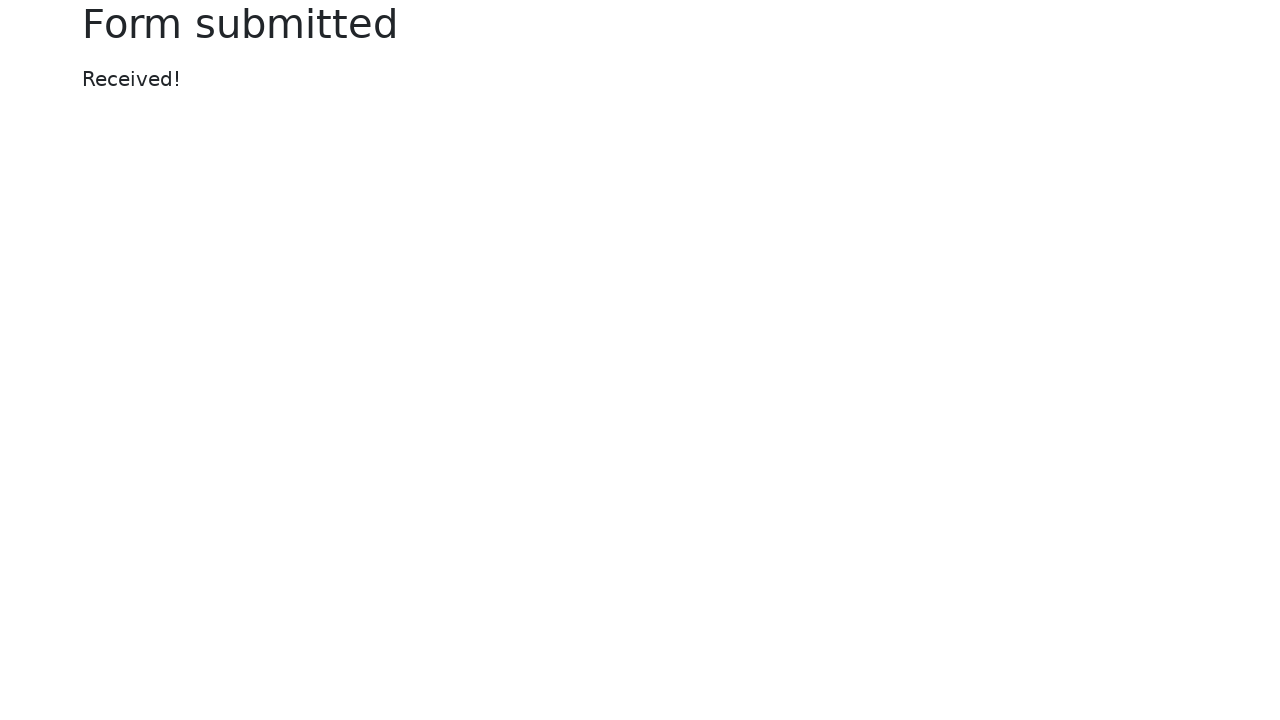

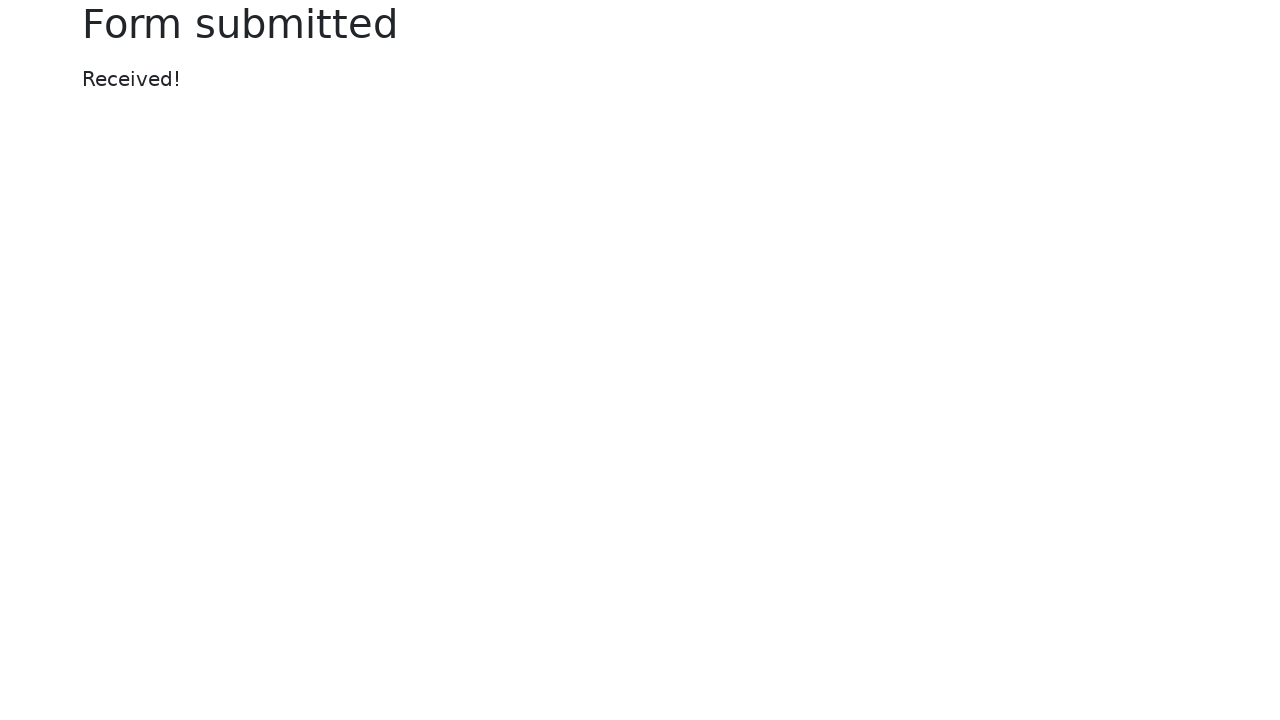